Demonstrates various webpage scrolling techniques including scrolling to specific positions, scrolling to bottom/top of page, and scrolling to a specific element

Starting URL: http://www.echoecho.com/htmlforms11.htm

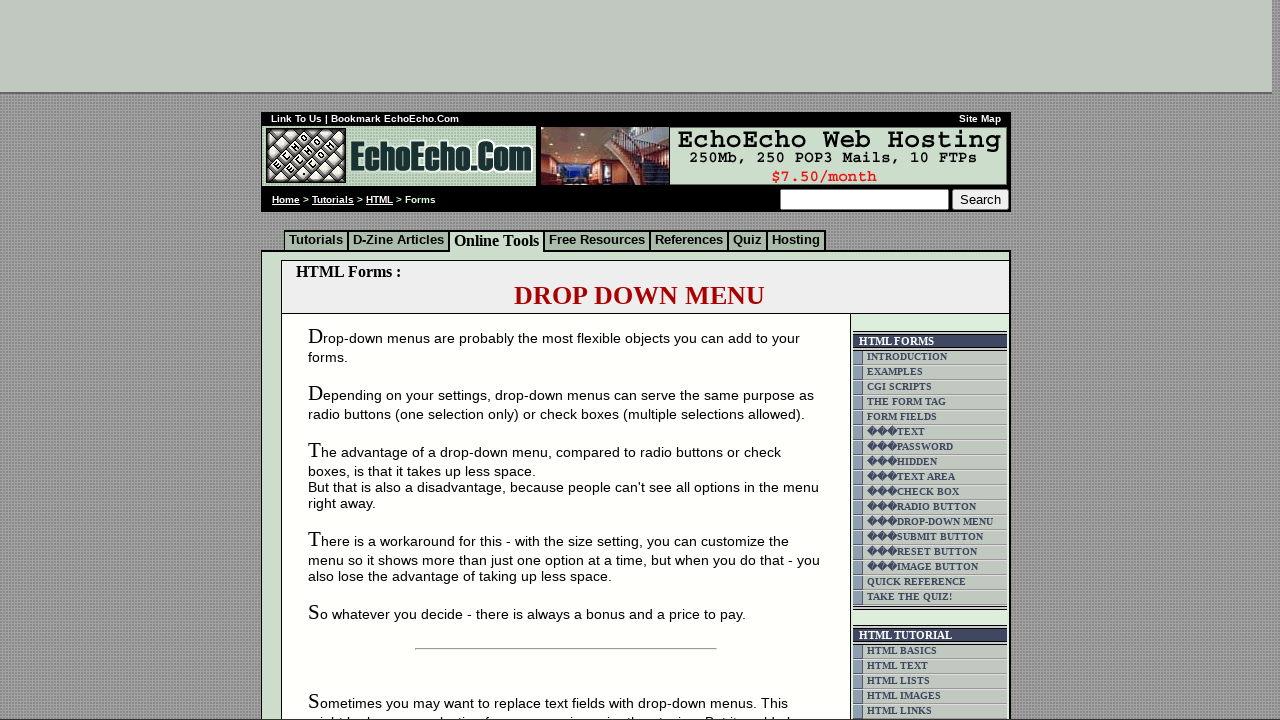

Scrolled down to position 450
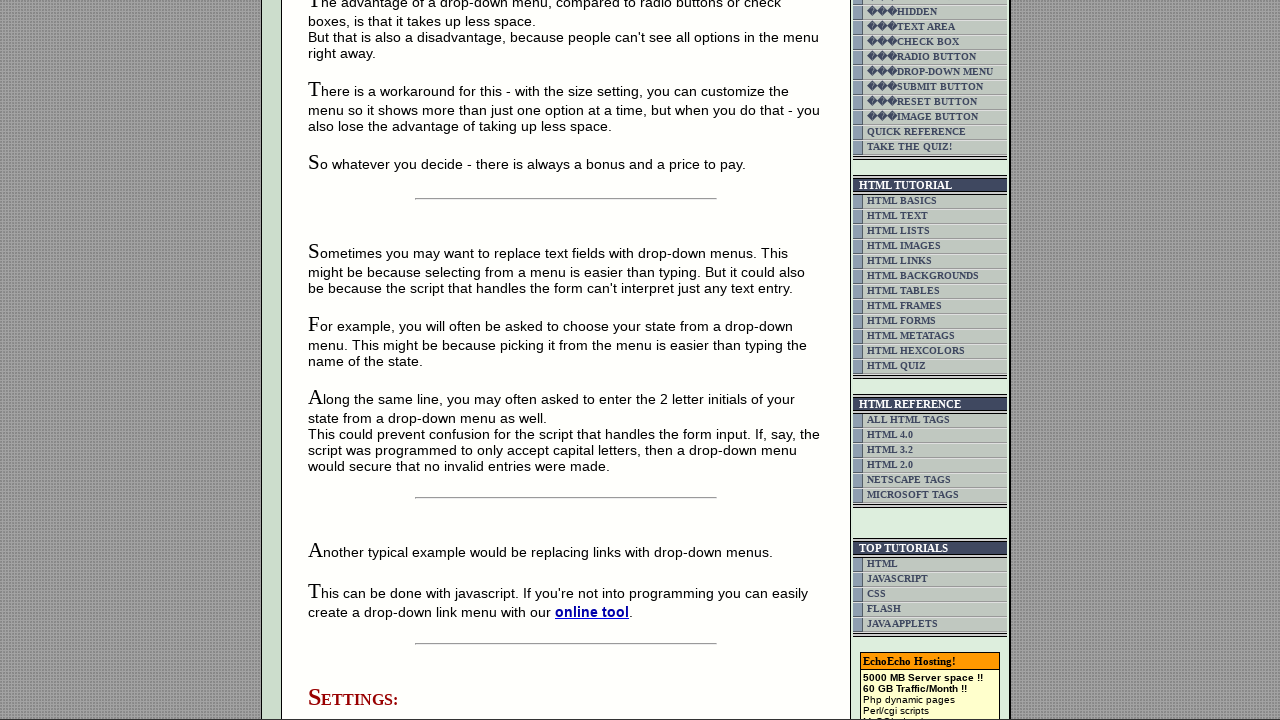

Waited 2 seconds for scroll effect to be visible
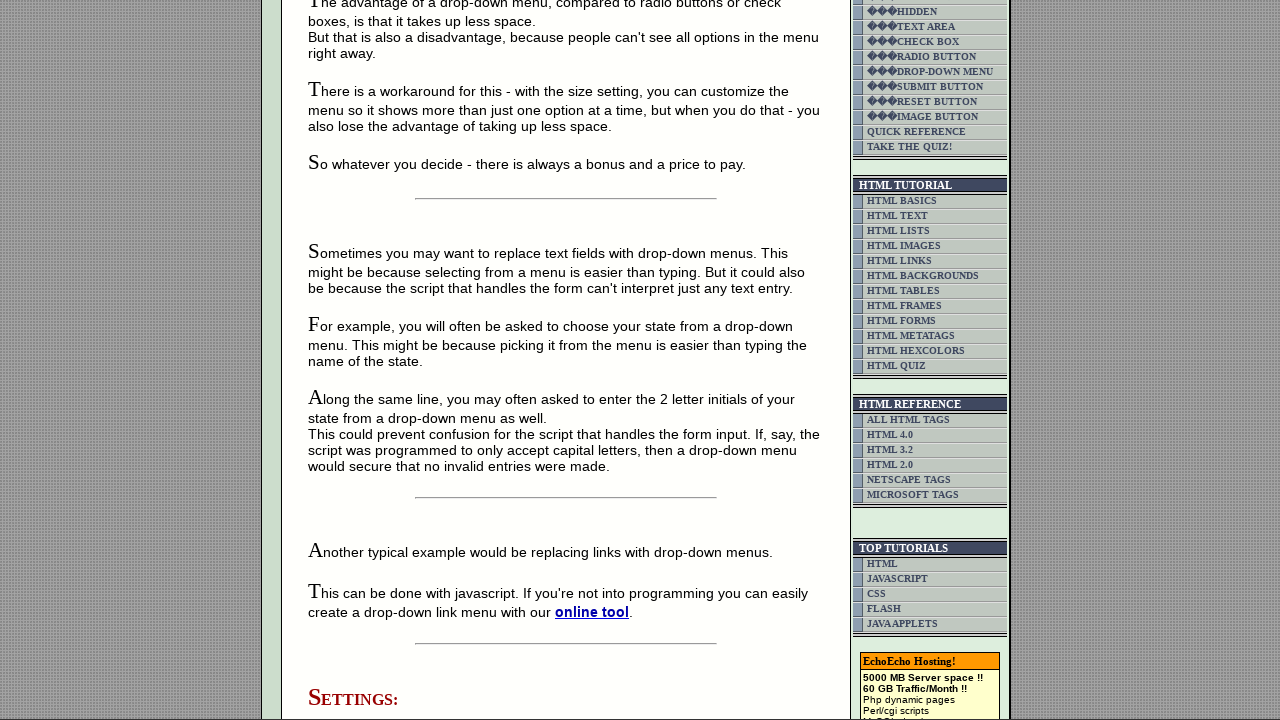

Scrolled back up towards top of page
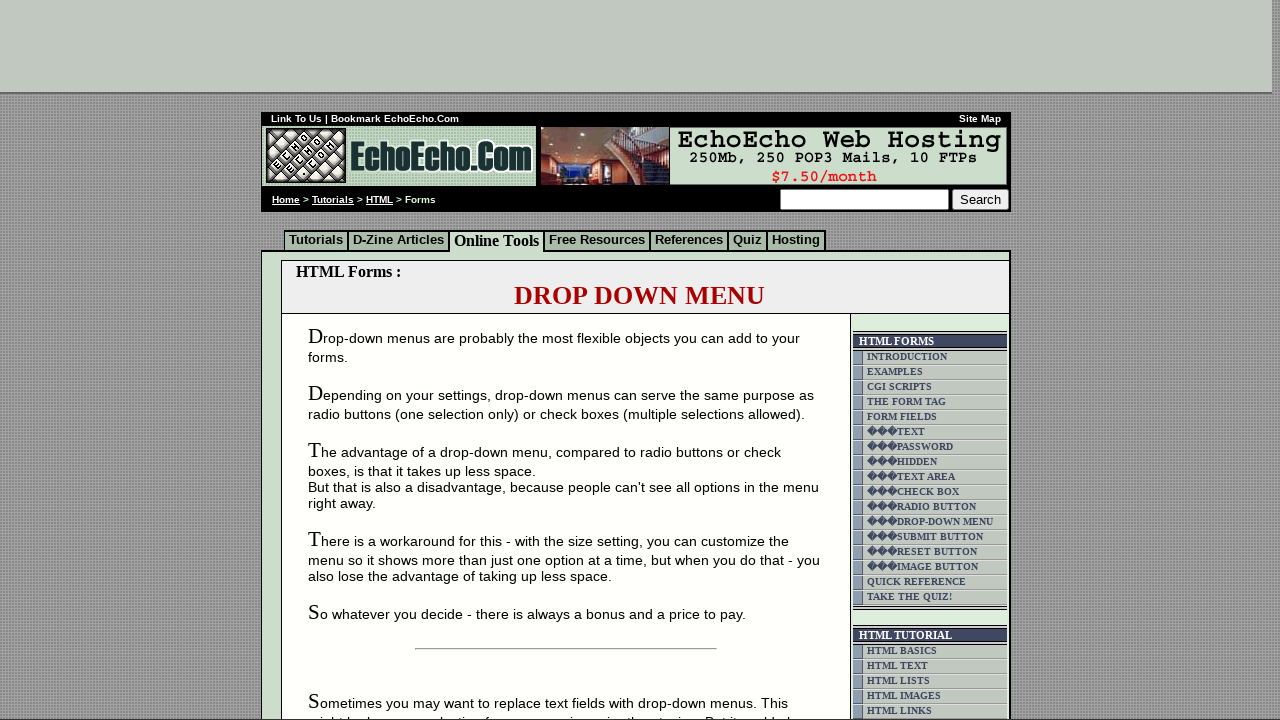

Waited 2 seconds for scroll effect to be visible
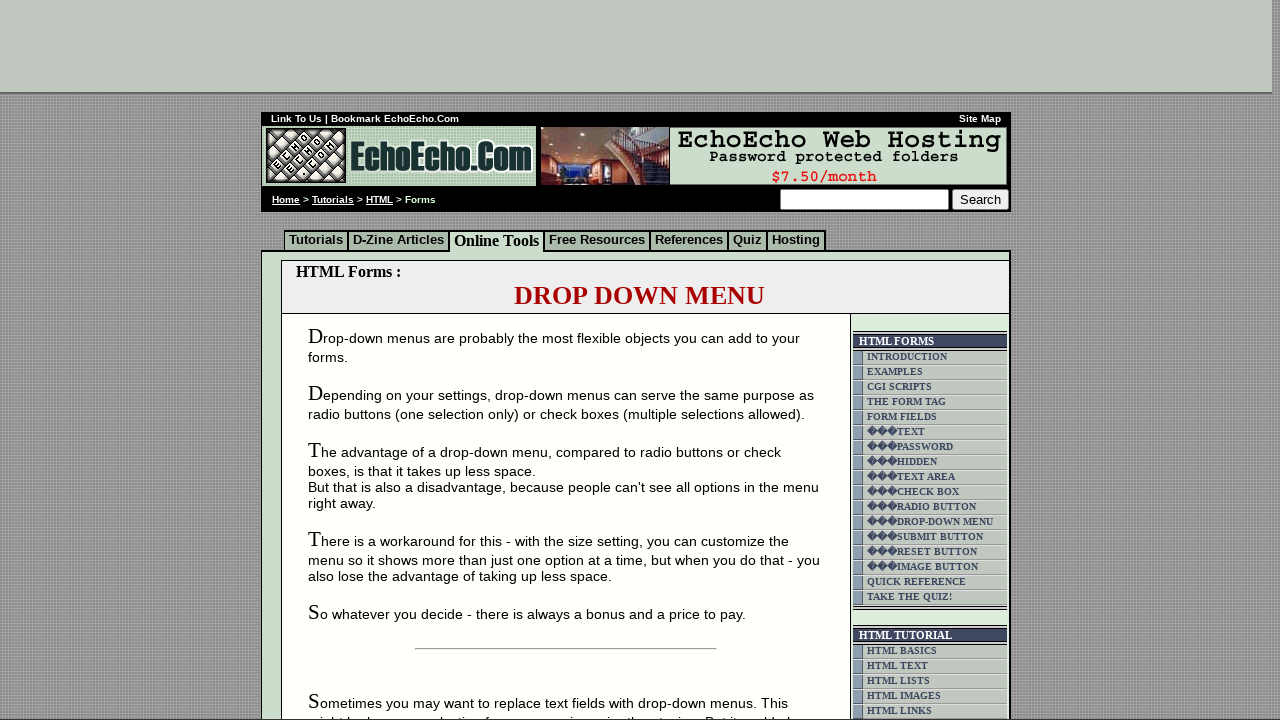

Scrolled to bottom of the page
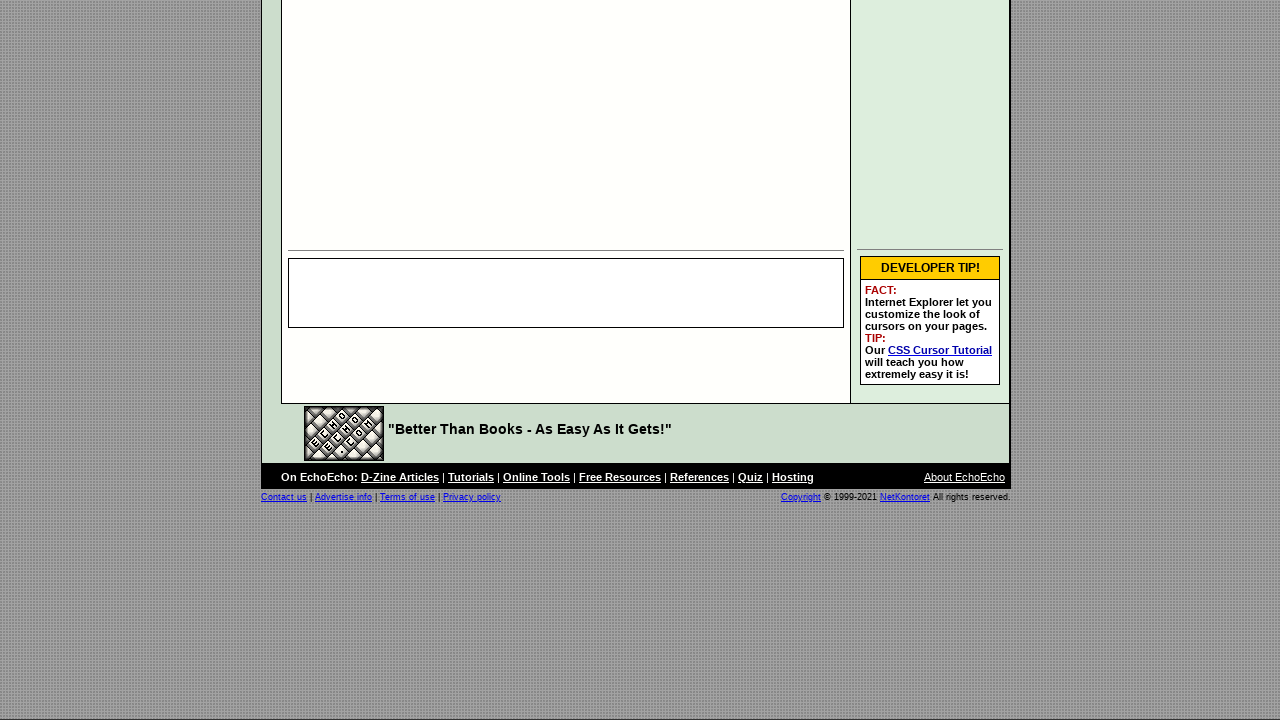

Waited 2 seconds for scroll effect to be visible
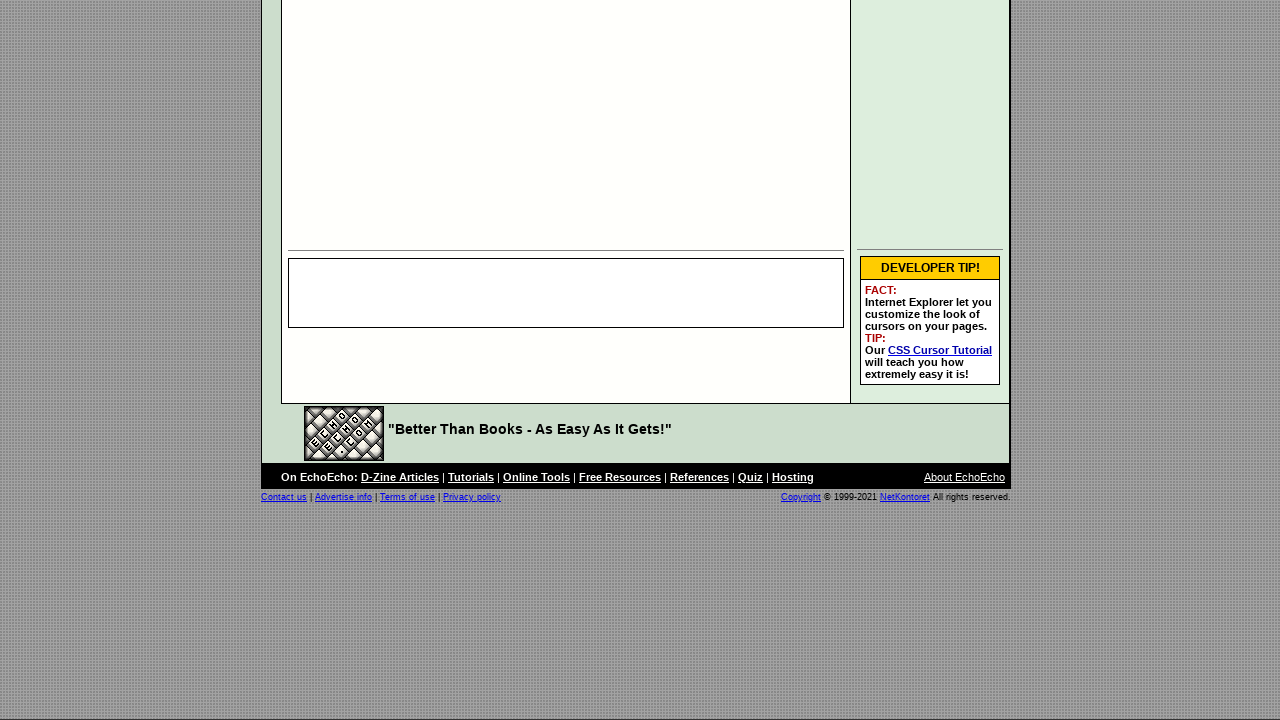

Scrolled back to top of page
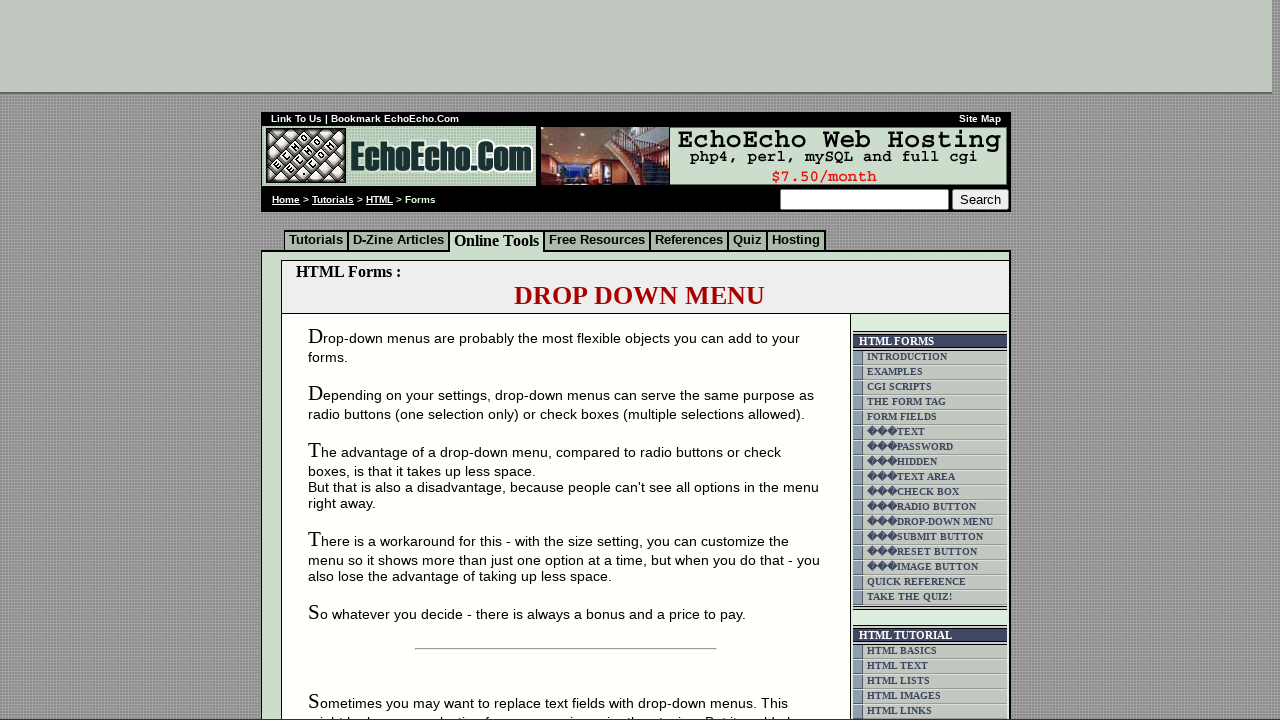

Waited 2 seconds for scroll effect to be visible
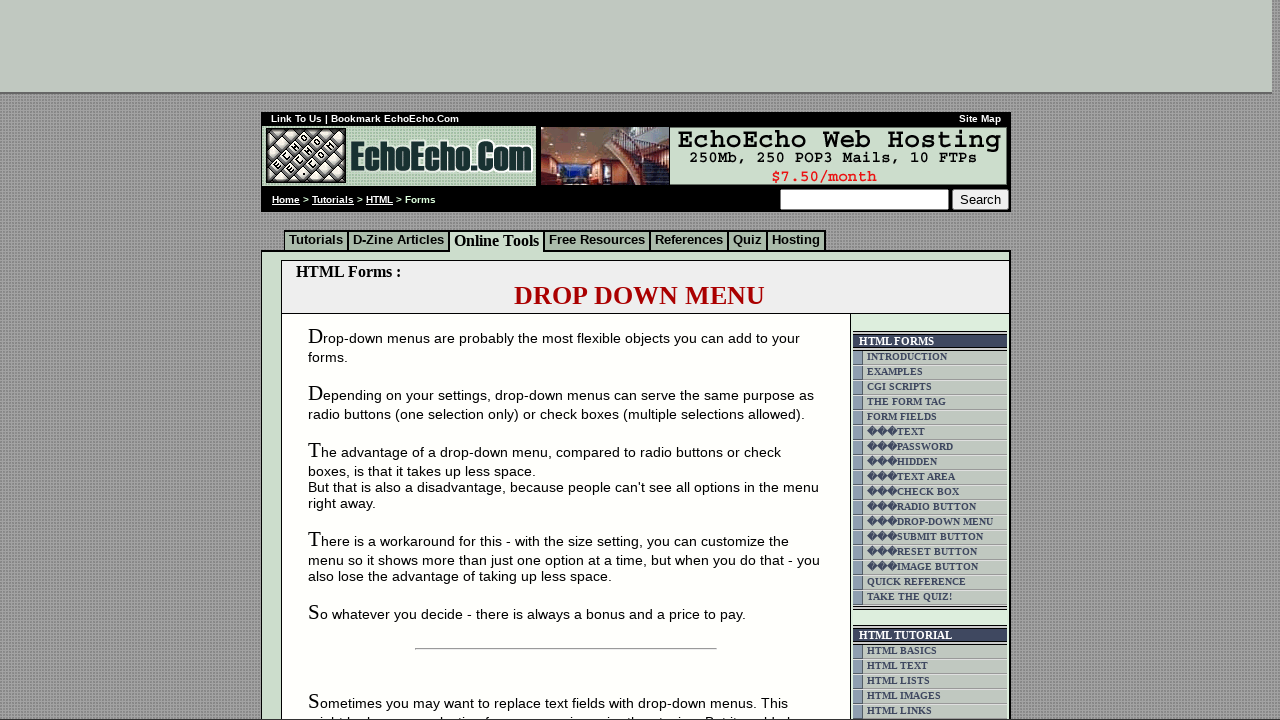

Located link element with class 'link'
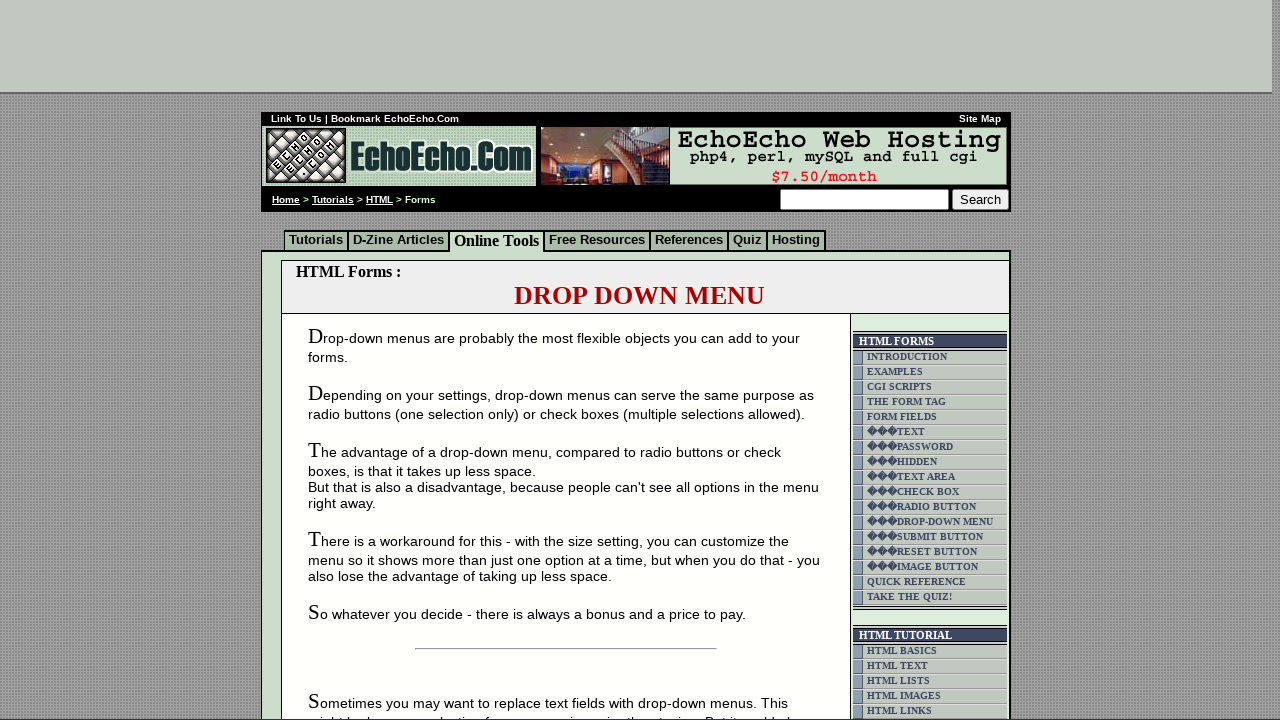

Scrolled to specific link element
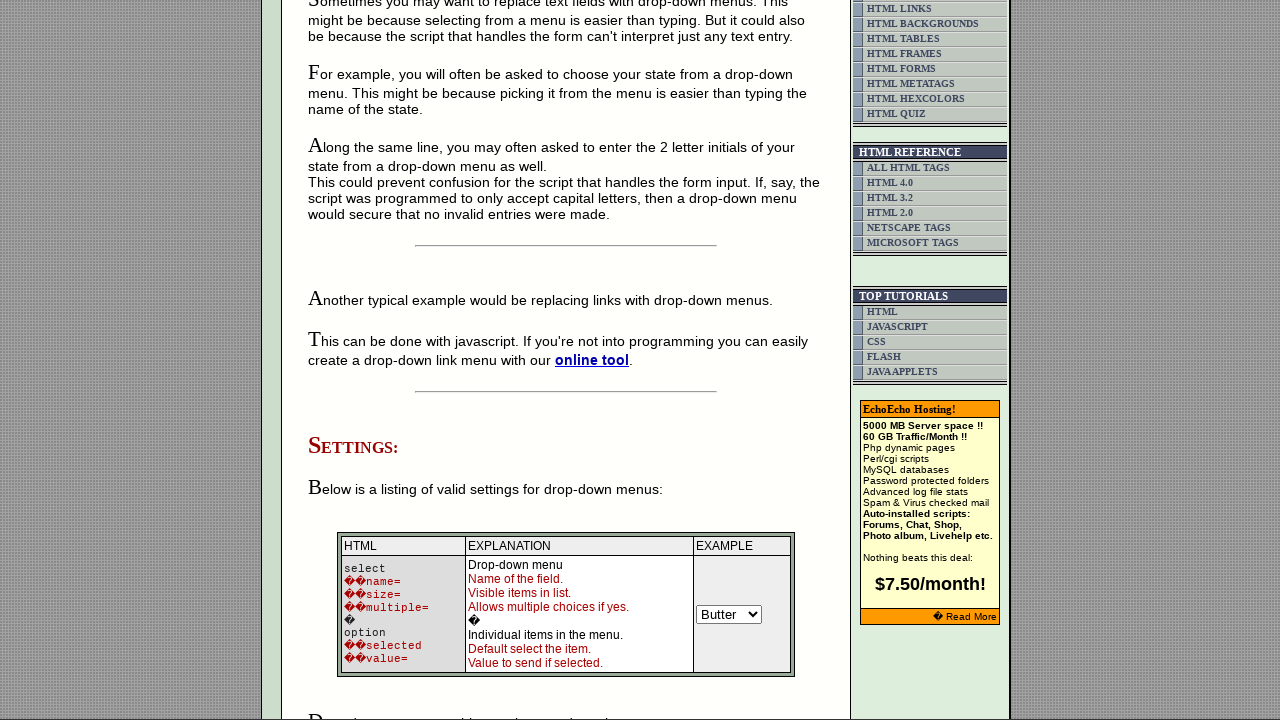

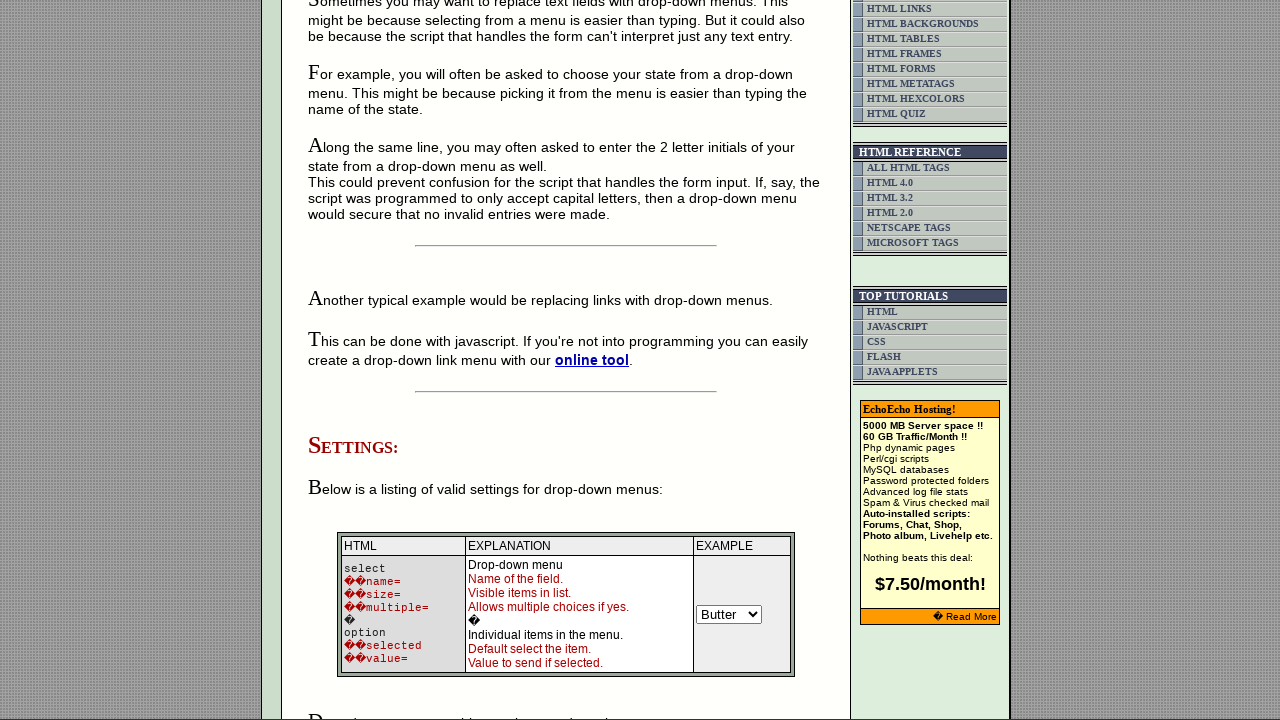